Tests adding elements dynamically by clicking an Add Element button and verifying the new element appears

Starting URL: https://the-internet.herokuapp.com/add_remove_elements/

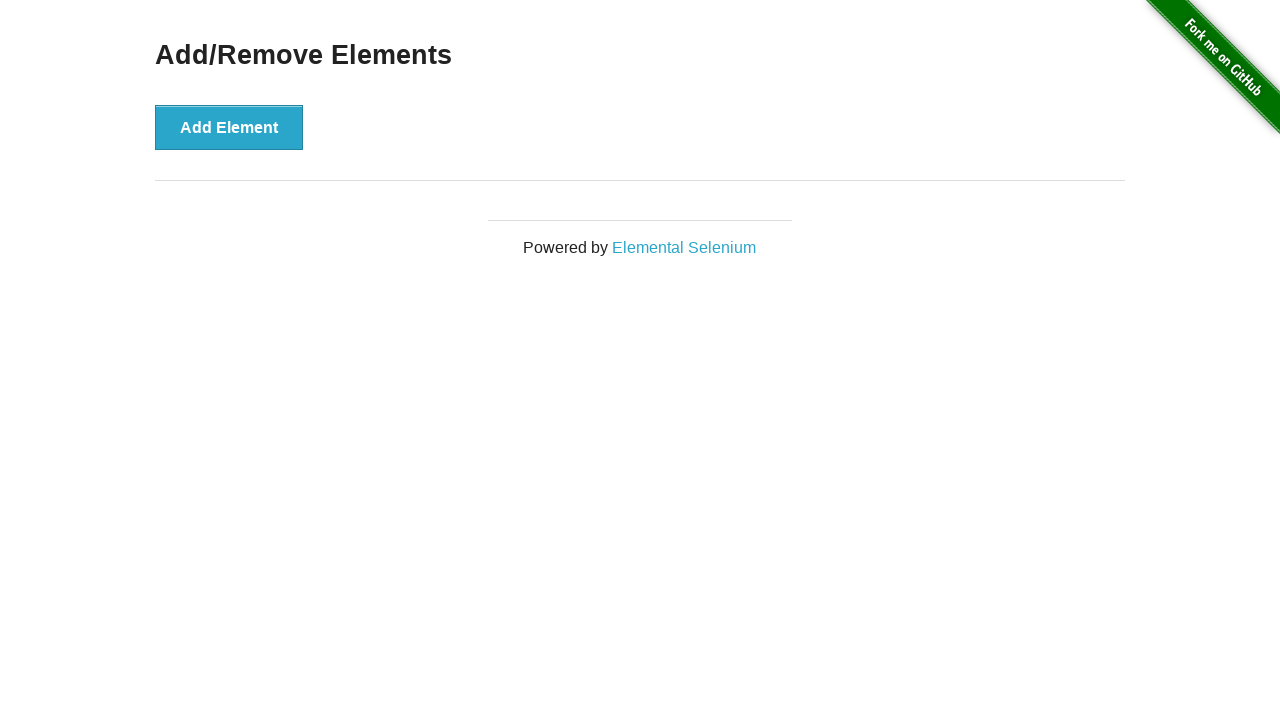

Clicked Add Element button at (229, 127) on text=Add Element
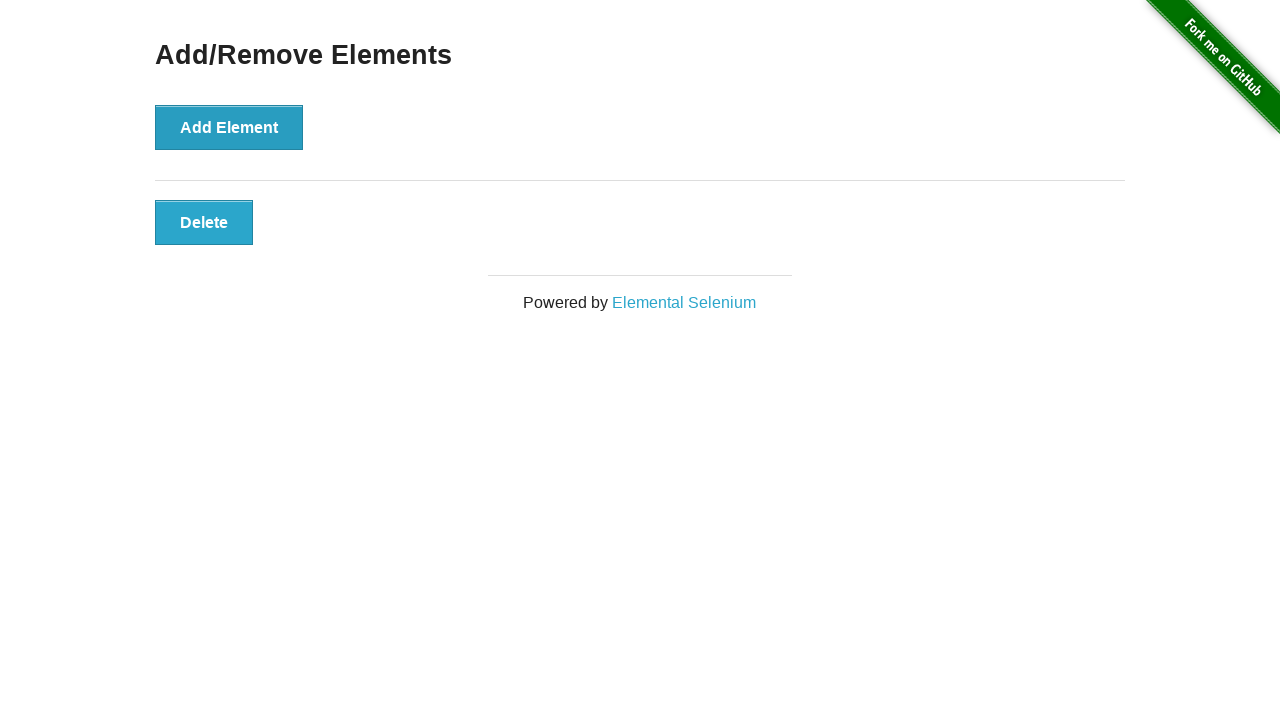

Verified new element appeared on page
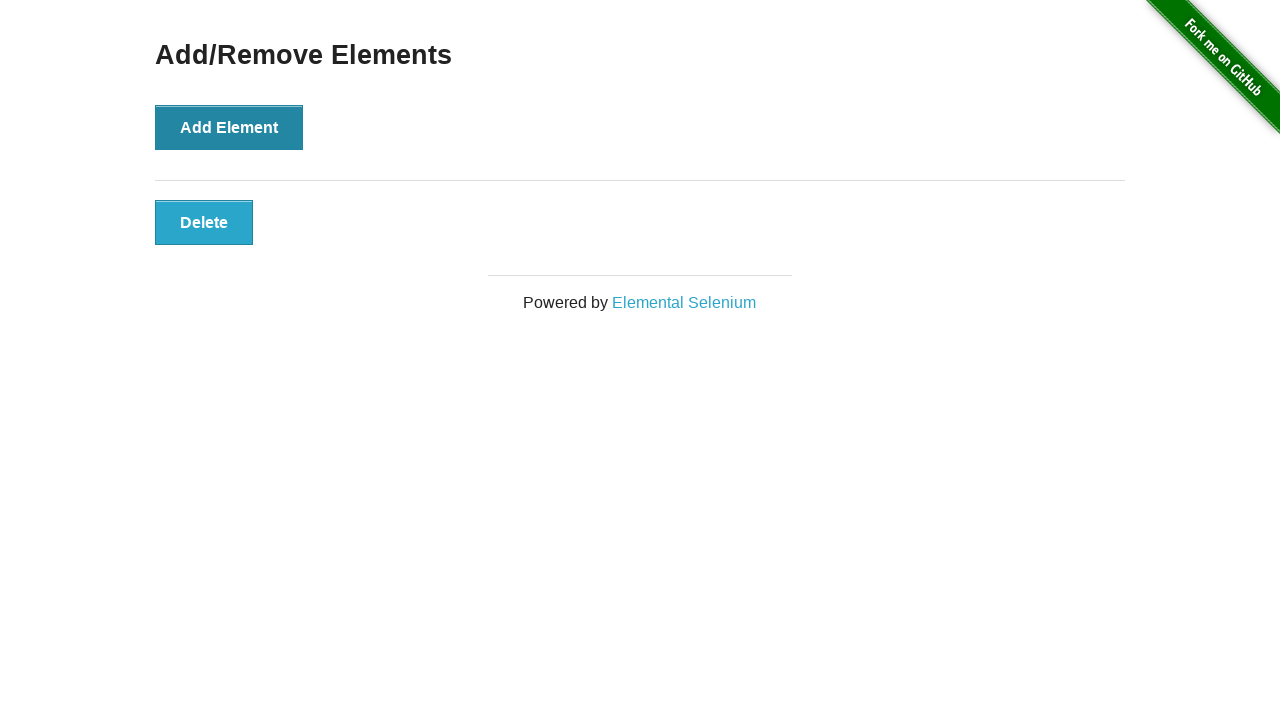

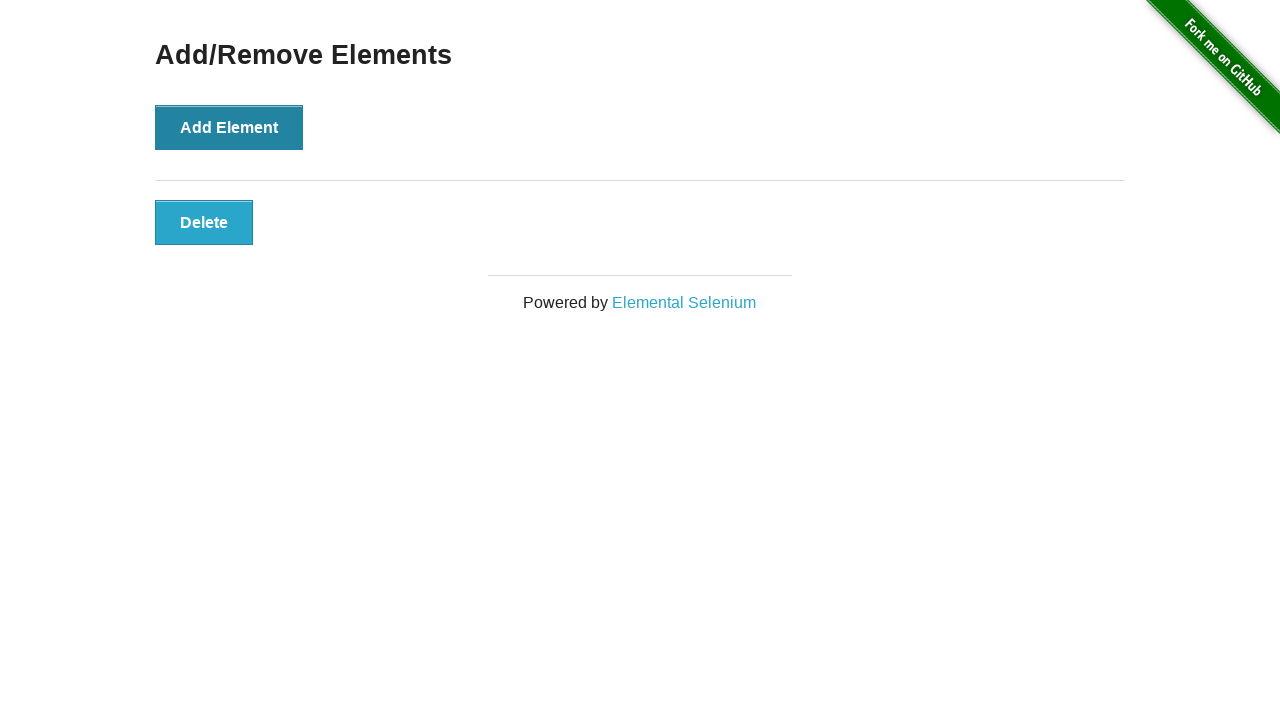